Tests finding and clicking a button element by its tag name on a login page without performing actual authentication

Starting URL: https://the-internet.herokuapp.com/login

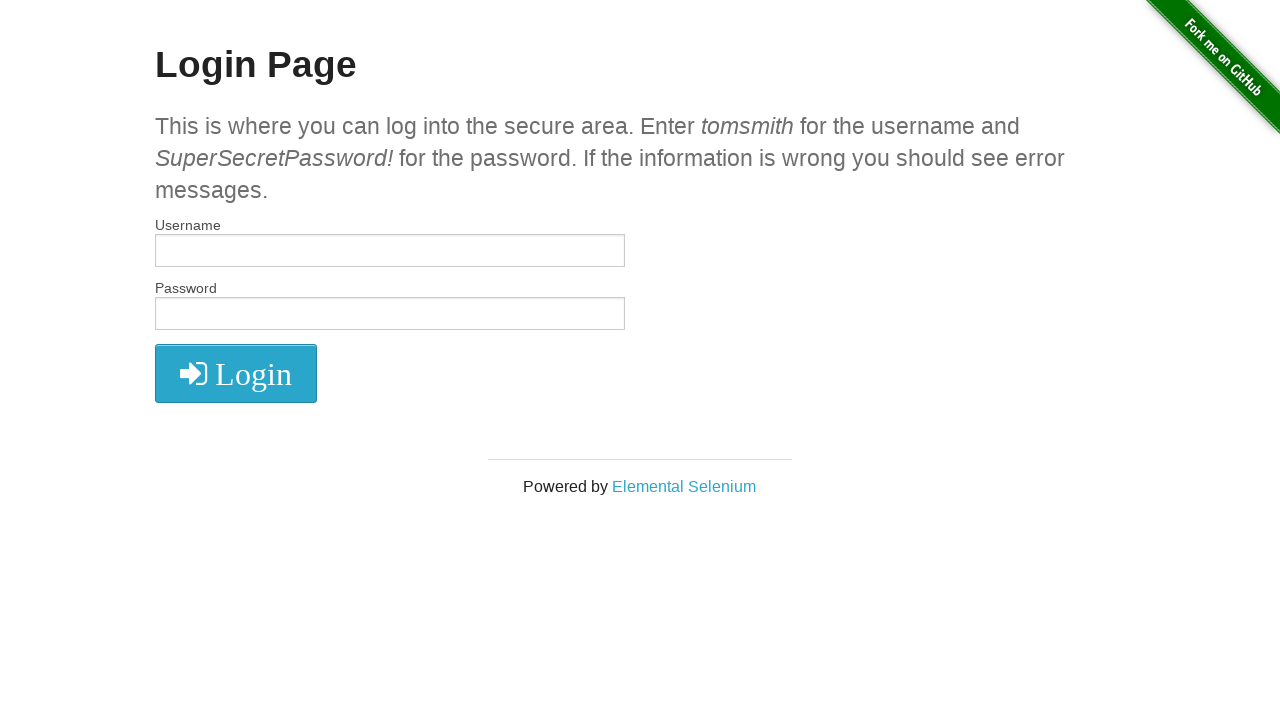

Clicked button element found by tag name on login page at (236, 373) on button
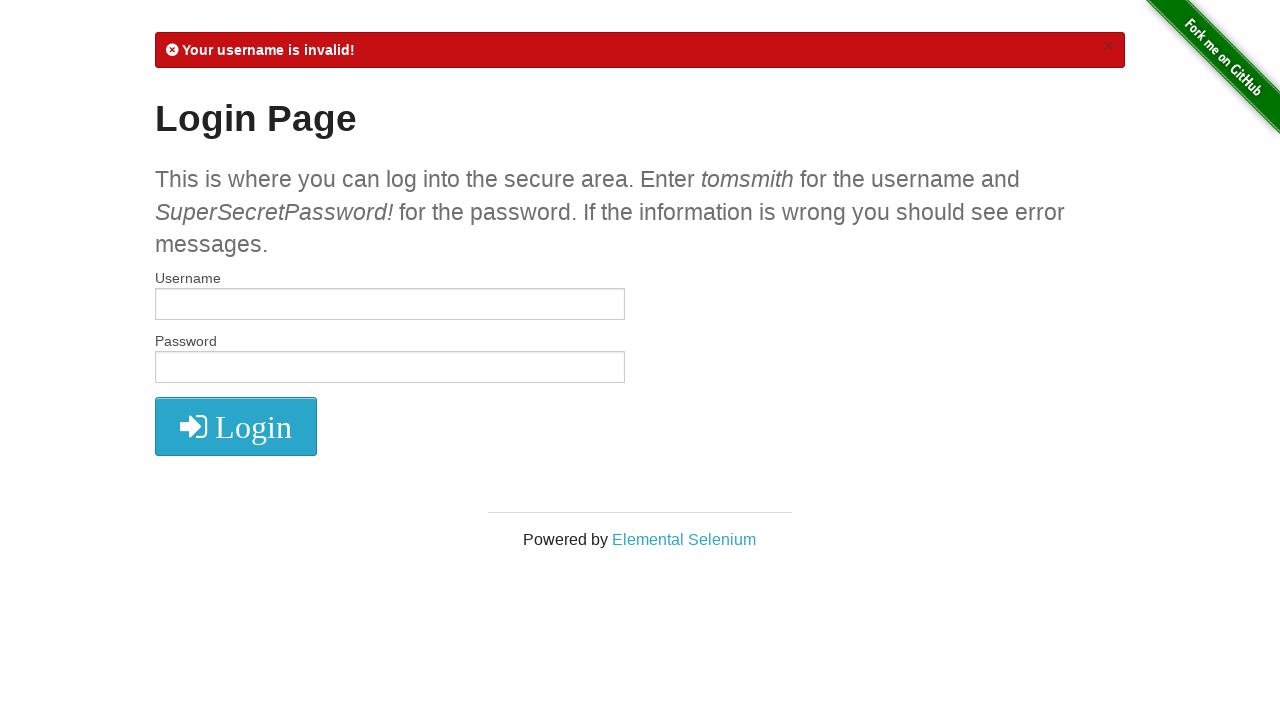

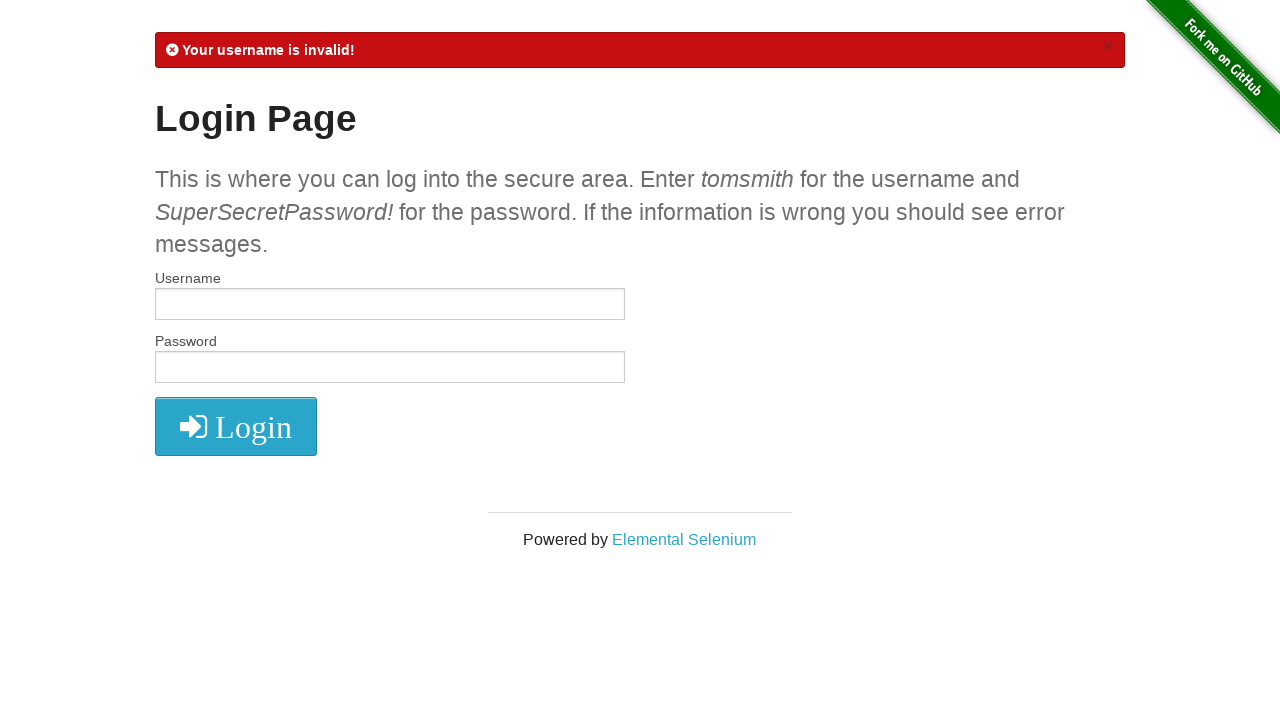